Tests scroll functionality by scrolling down to a CYDEO link element and then scrolling back up using Page Up keys

Starting URL: https://practice.cydeo.com/

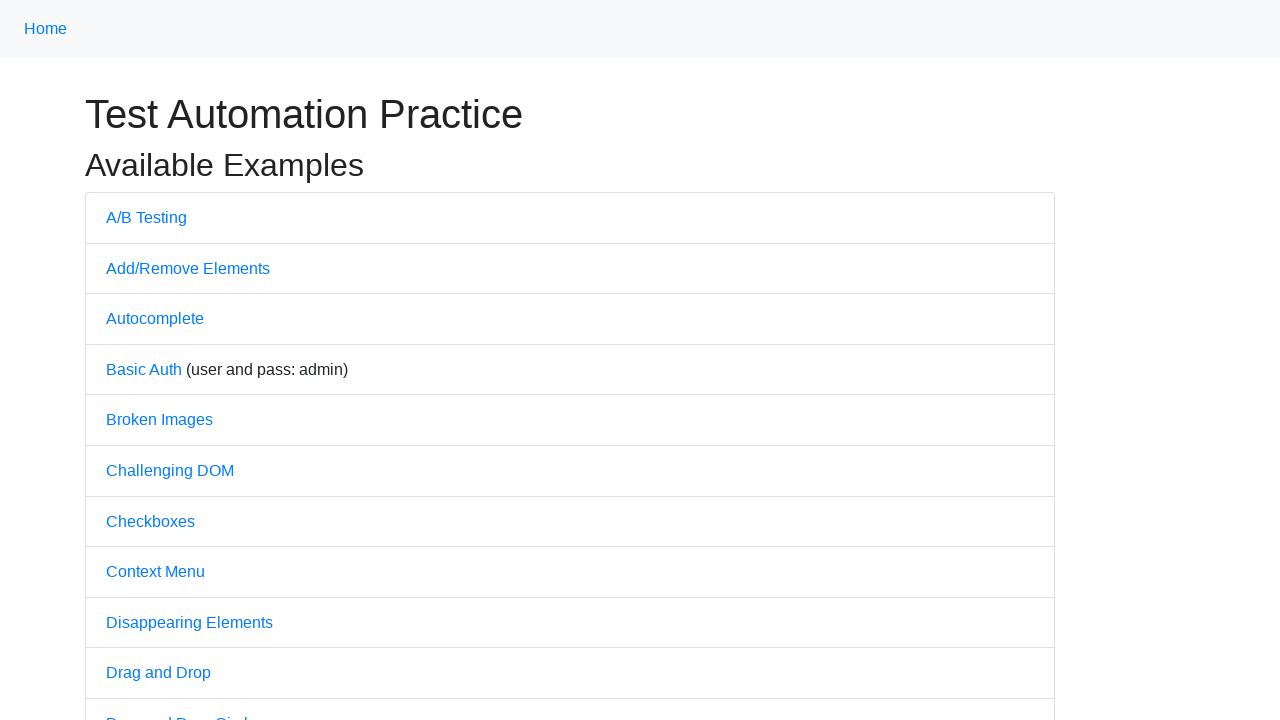

Located CYDEO link element
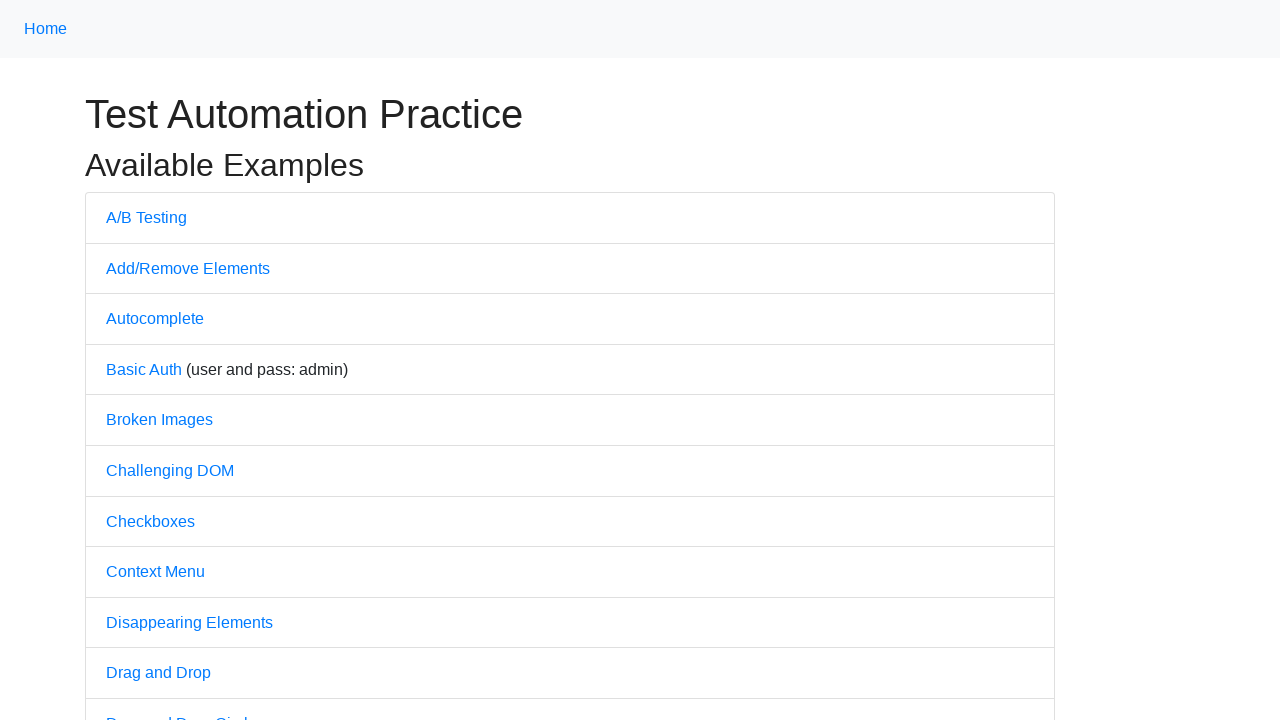

Scrolled down to CYDEO link element
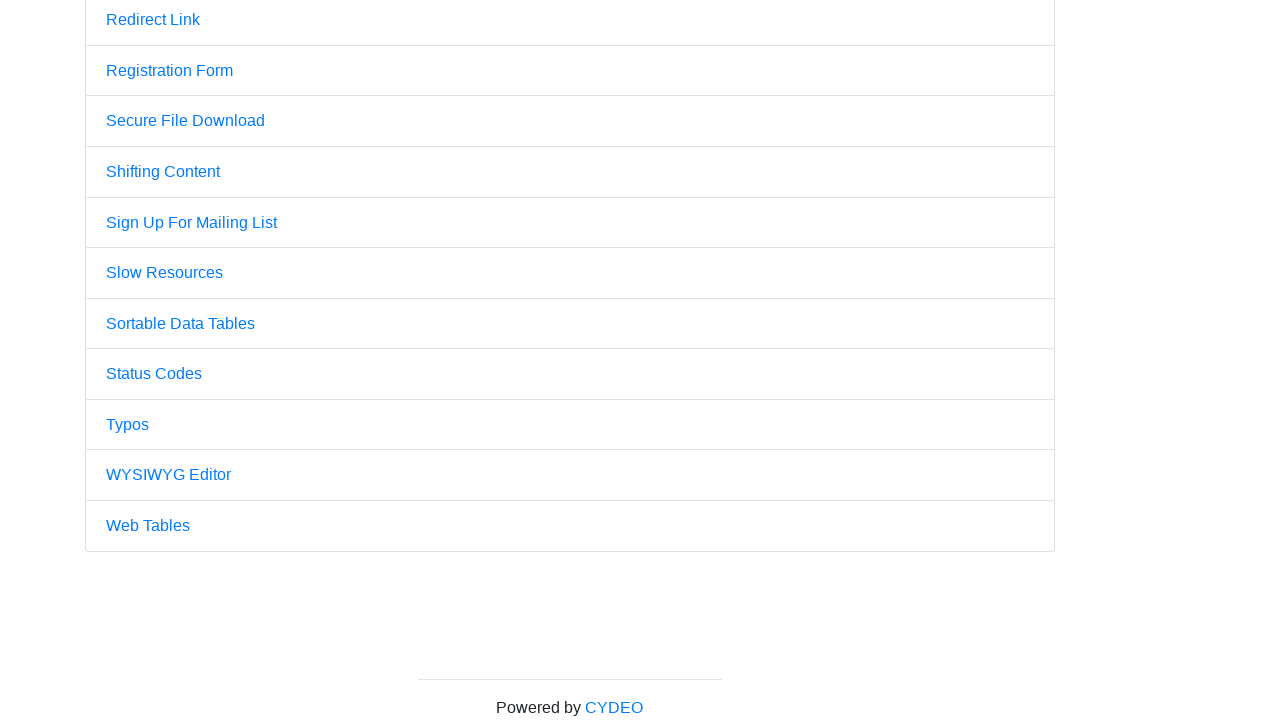

Hovered over CYDEO link at (614, 707) on a:has-text('CYDEO')
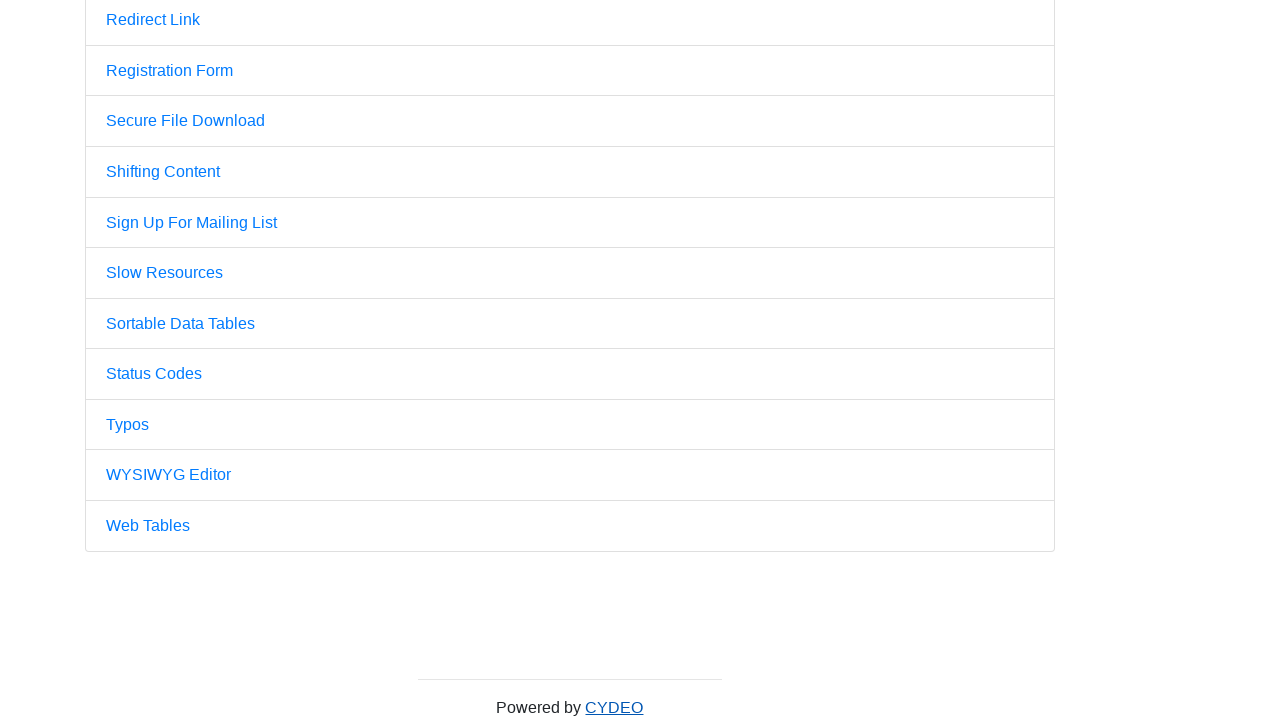

Pressed PageUp key to scroll back up
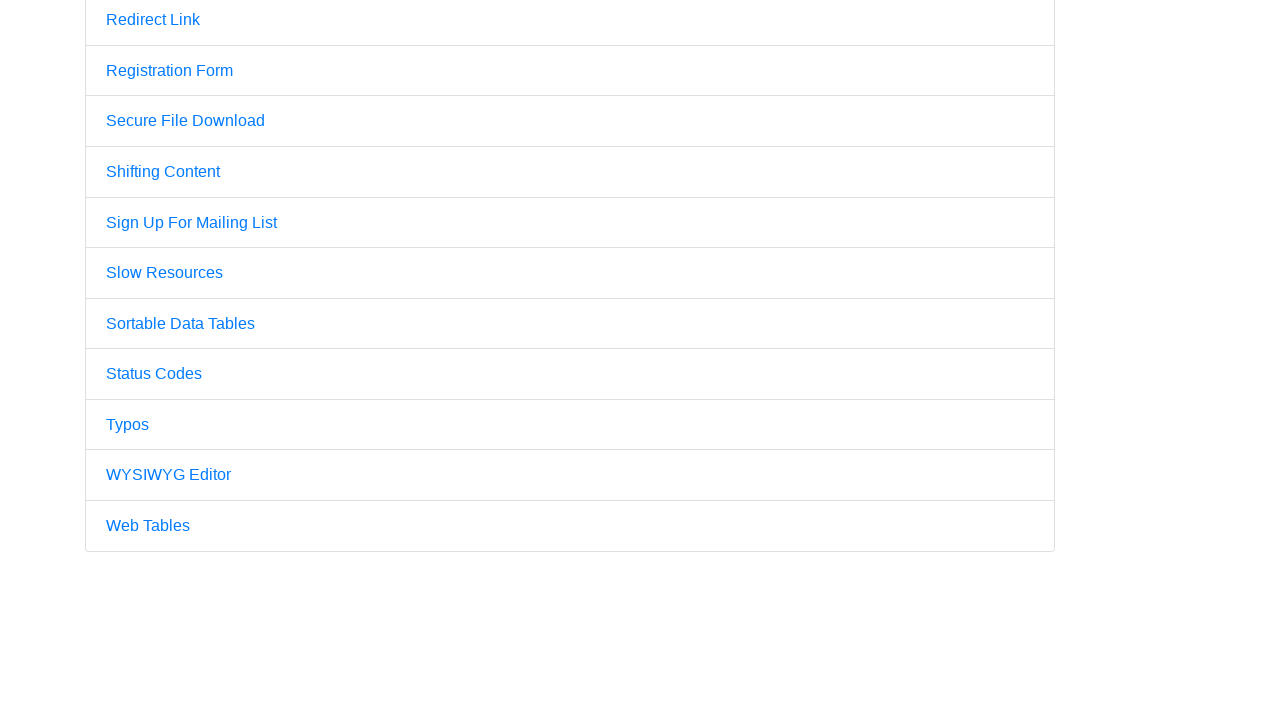

Pressed PageUp key again to scroll further up
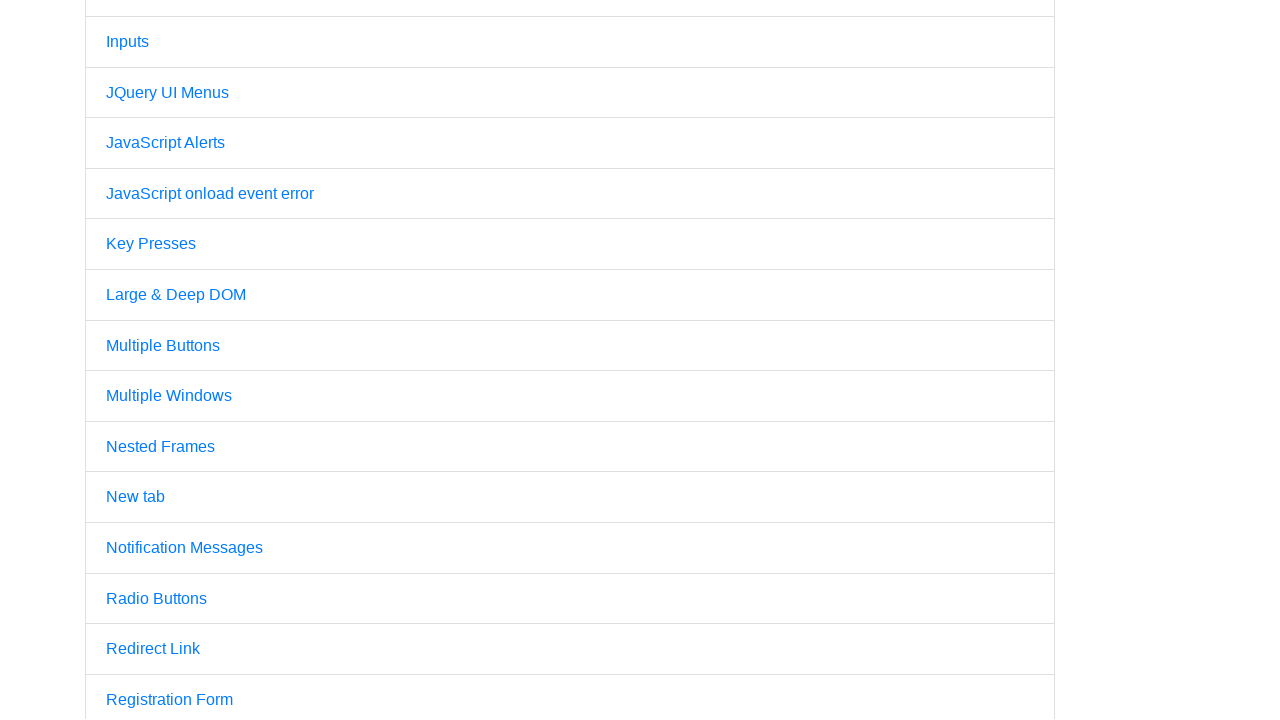

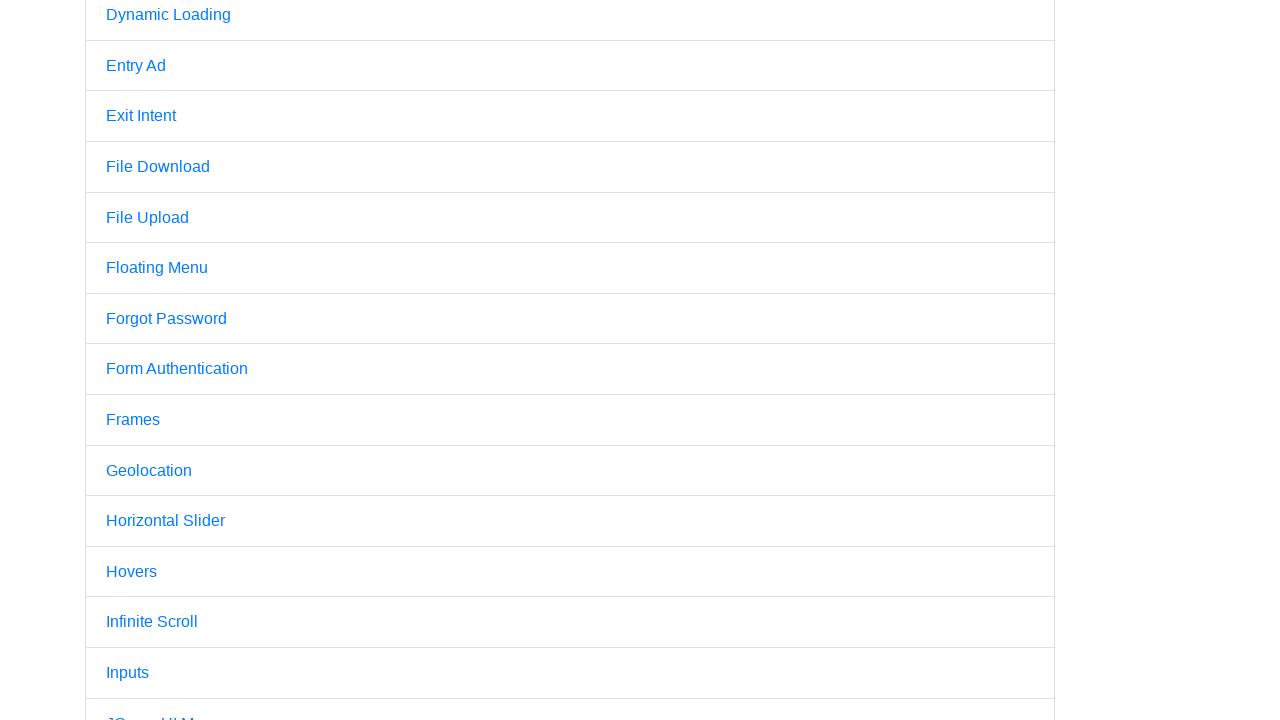